Tests the search functionality by searching for a brand name (e.g., "Hobo"), verifying the search results page displays the correct brand, and clicking on a product card from the results.

Starting URL: https://borsheims.com/

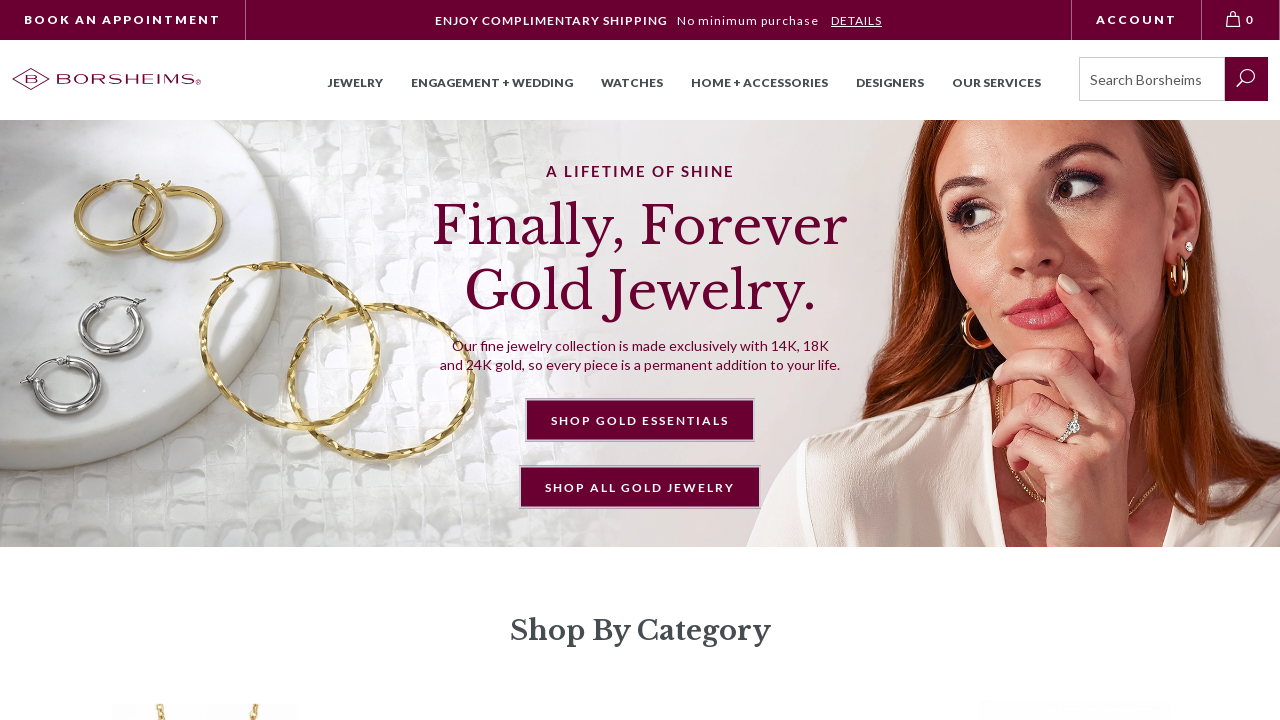

Filled search field with brand name 'Hobo' on #l-desktop-search
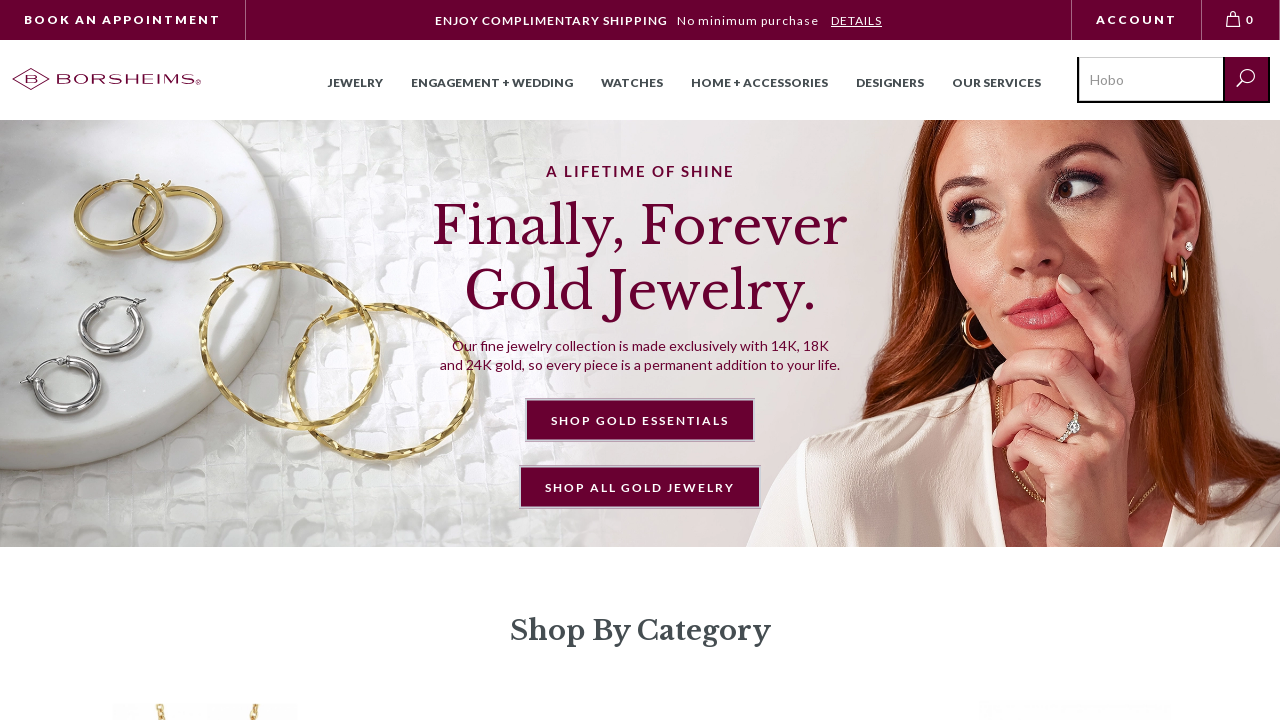

Pressed Enter to submit search on #l-desktop-search
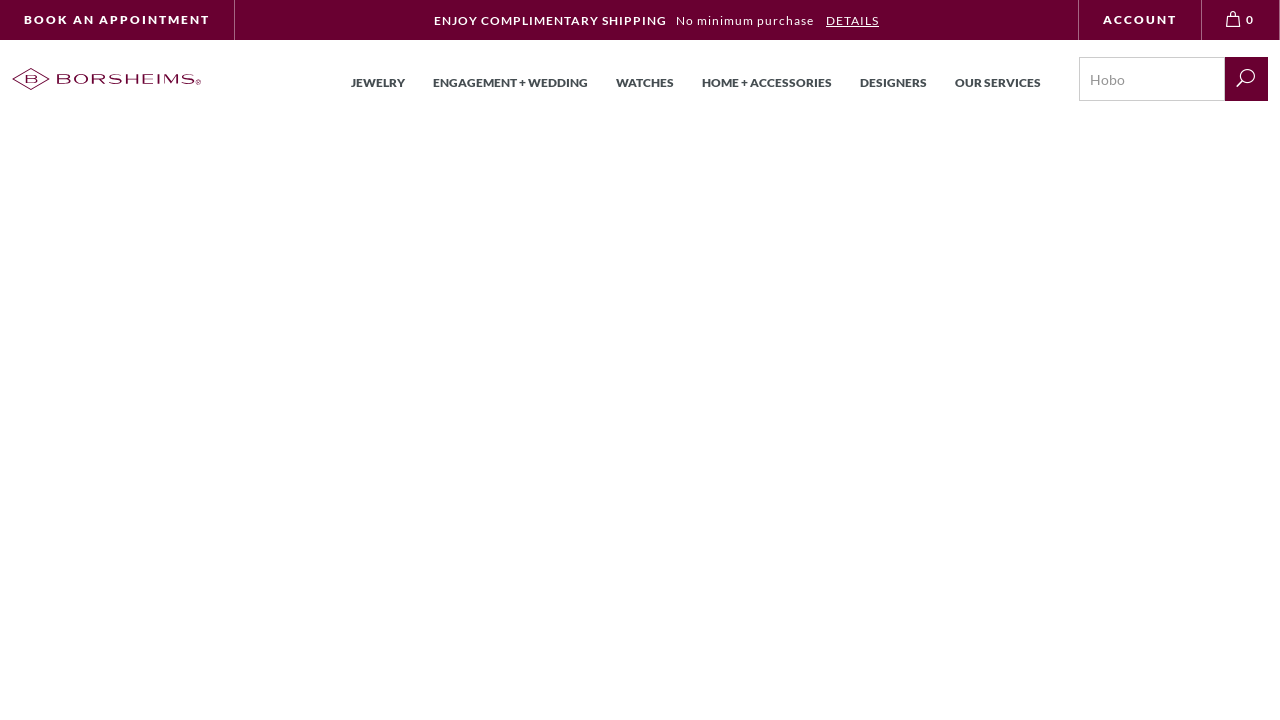

Search results page header loaded
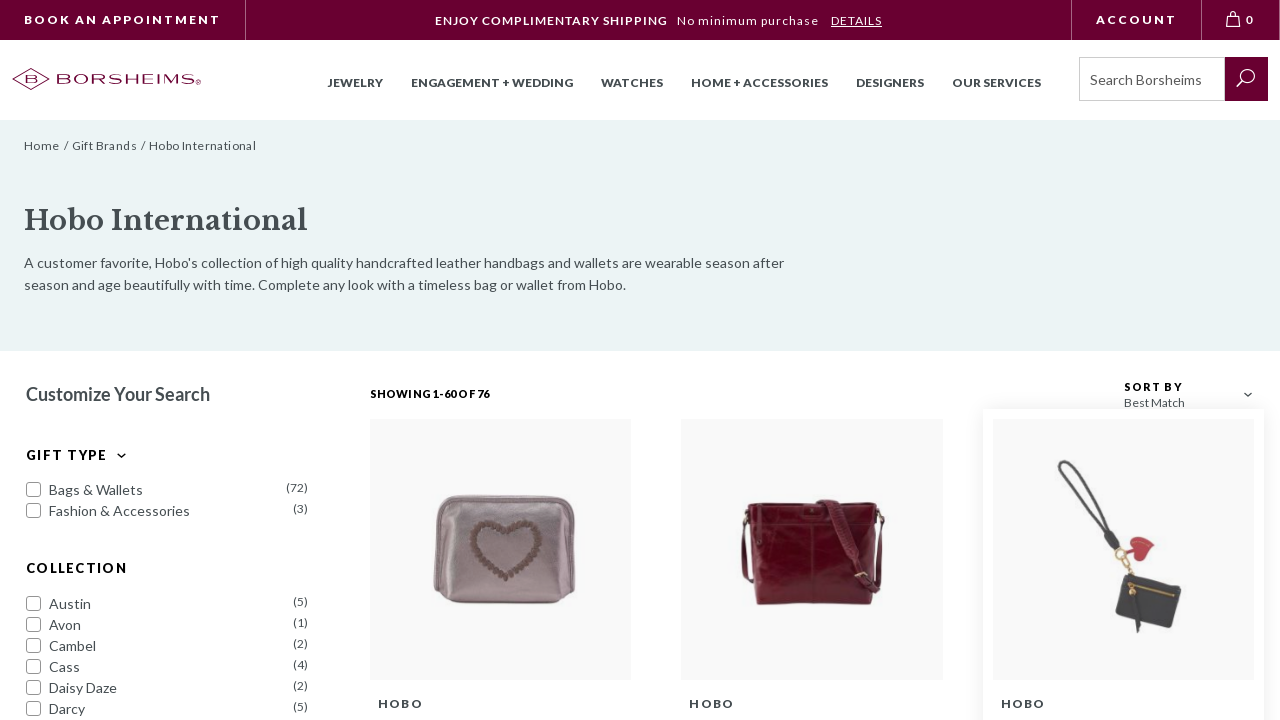

Search app element appeared in DOM
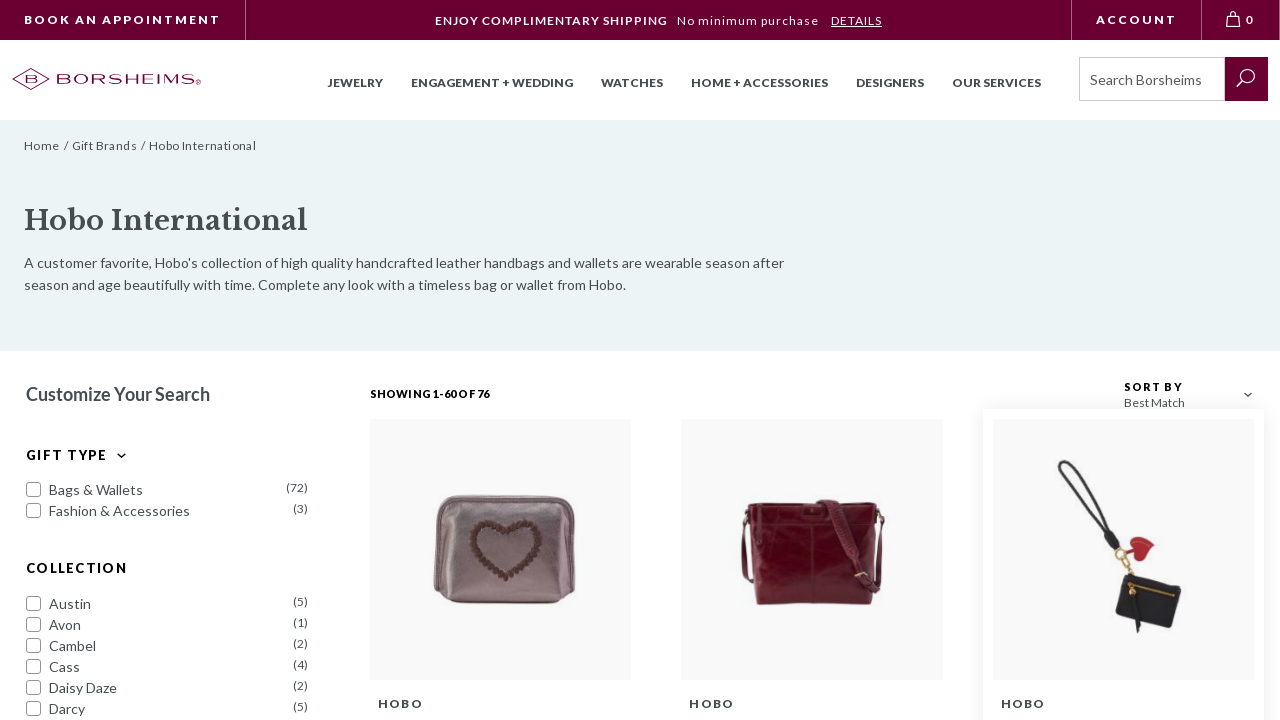

Clicked on first product card in search results
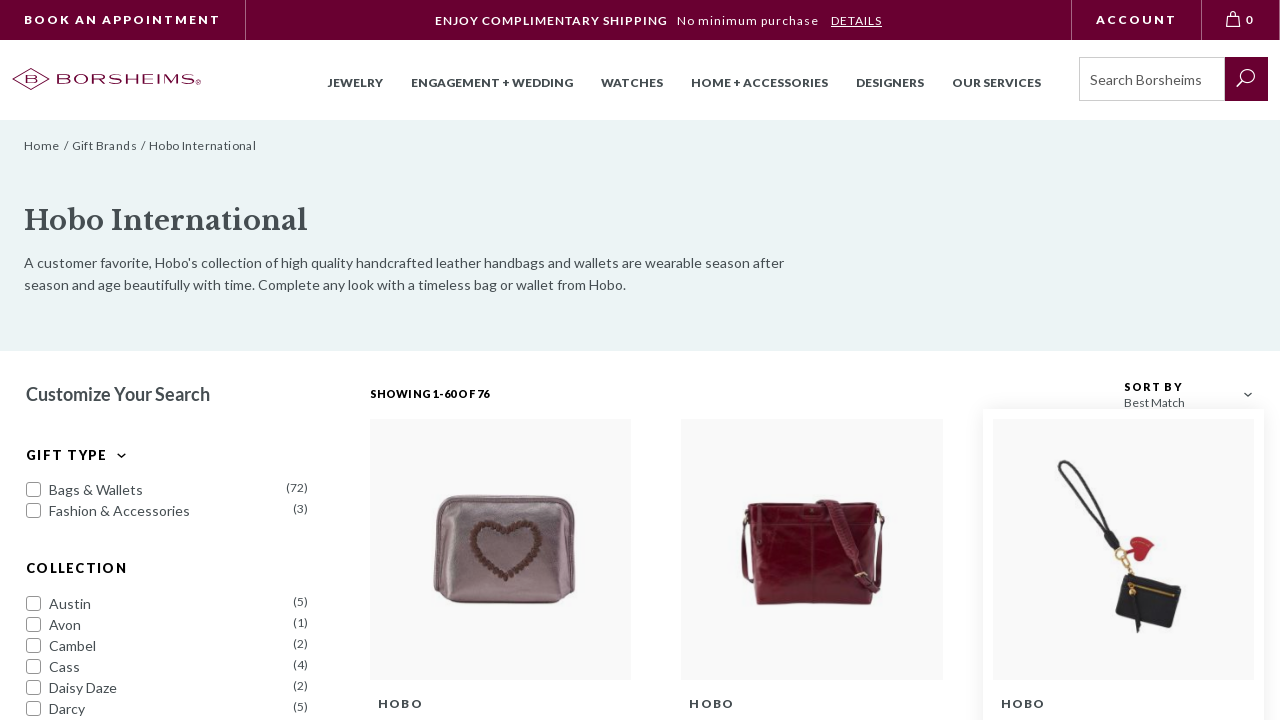

Product page loaded and network idle
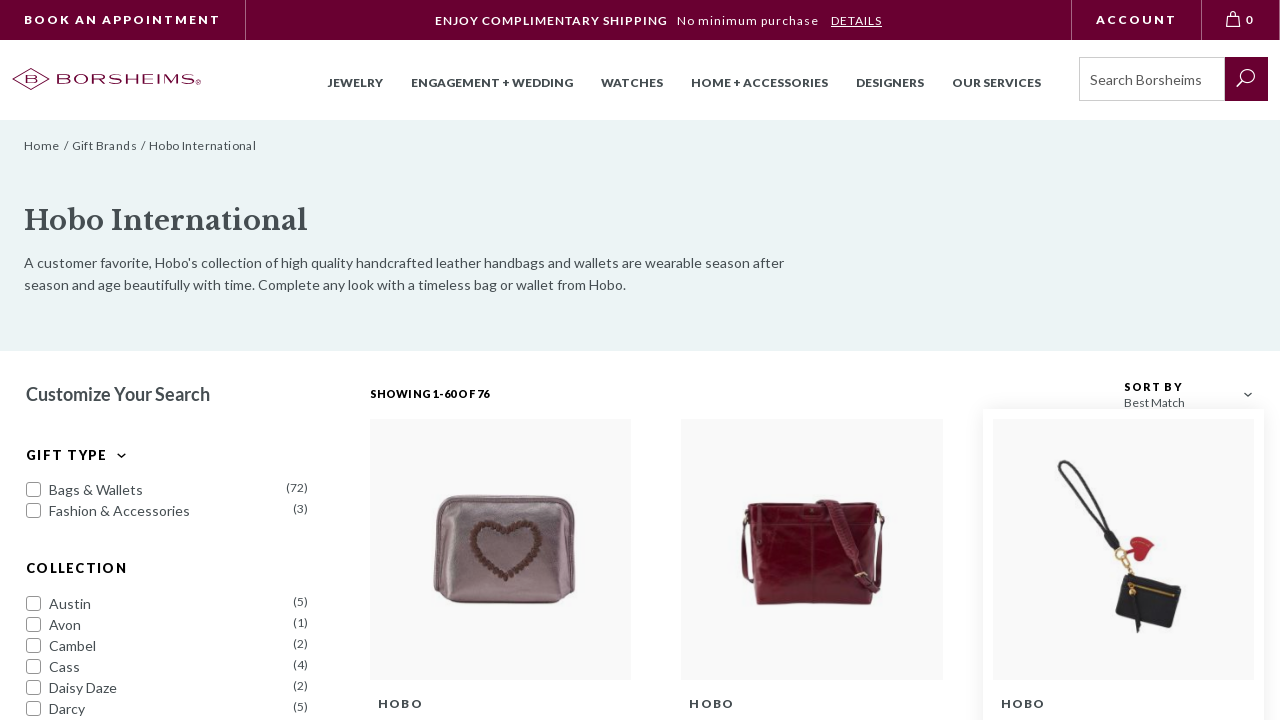

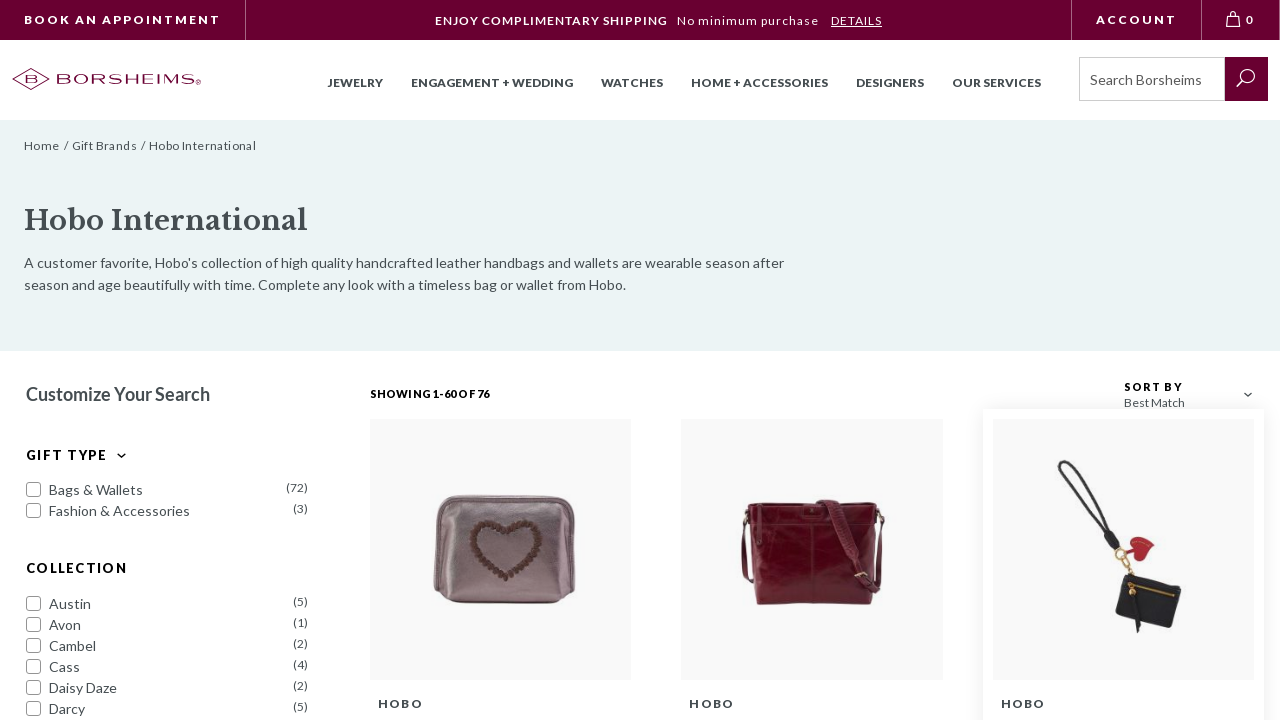